Tests calendar date picker functionality by selecting a specific date (December 29, 2027) using year and month navigation

Starting URL: https://rahulshettyacademy.com/seleniumPractise/#/offers

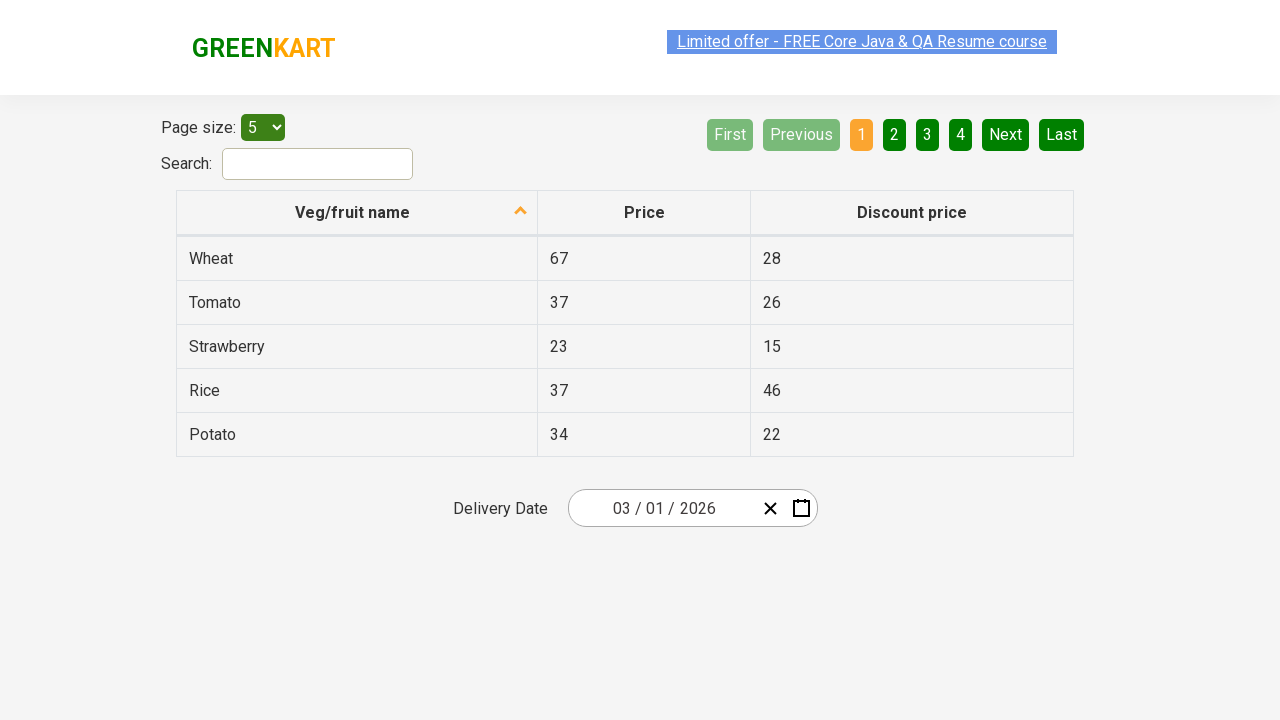

Opened date picker by clicking input group at (662, 508) on div.react-date-picker__inputGroup
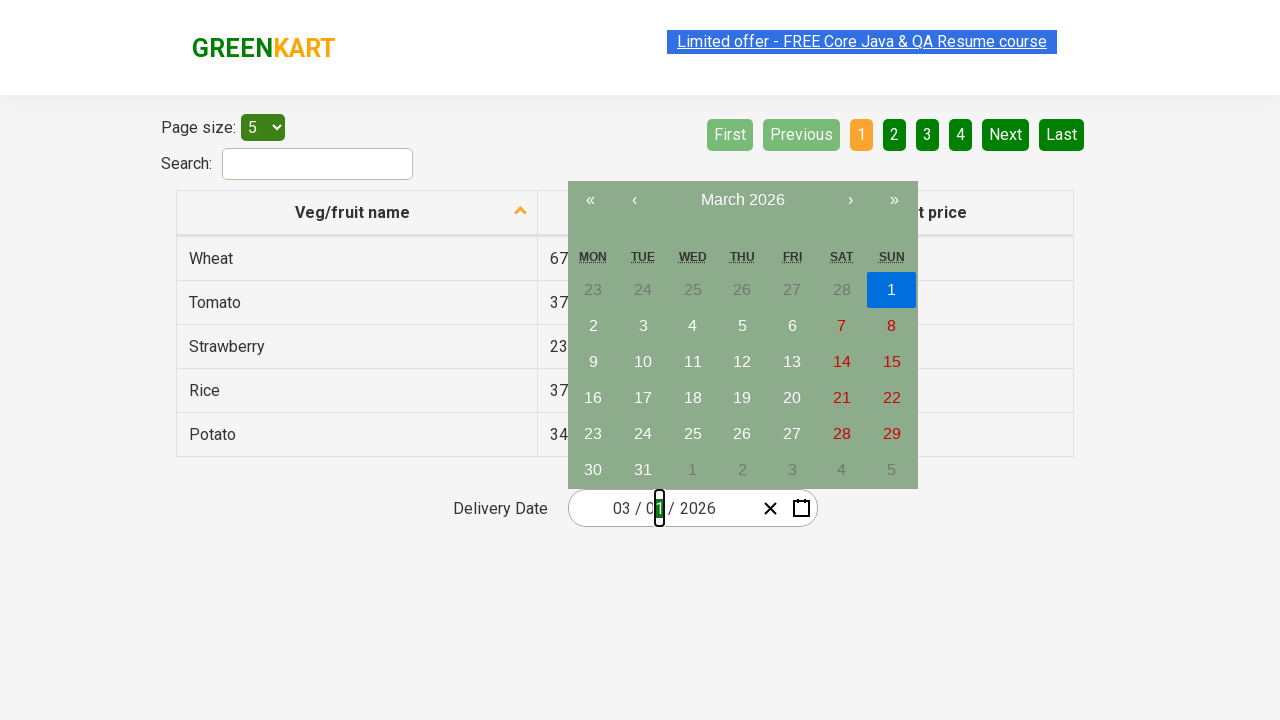

Navigated to month view by clicking navigation label at (742, 200) on button.react-calendar__navigation__label
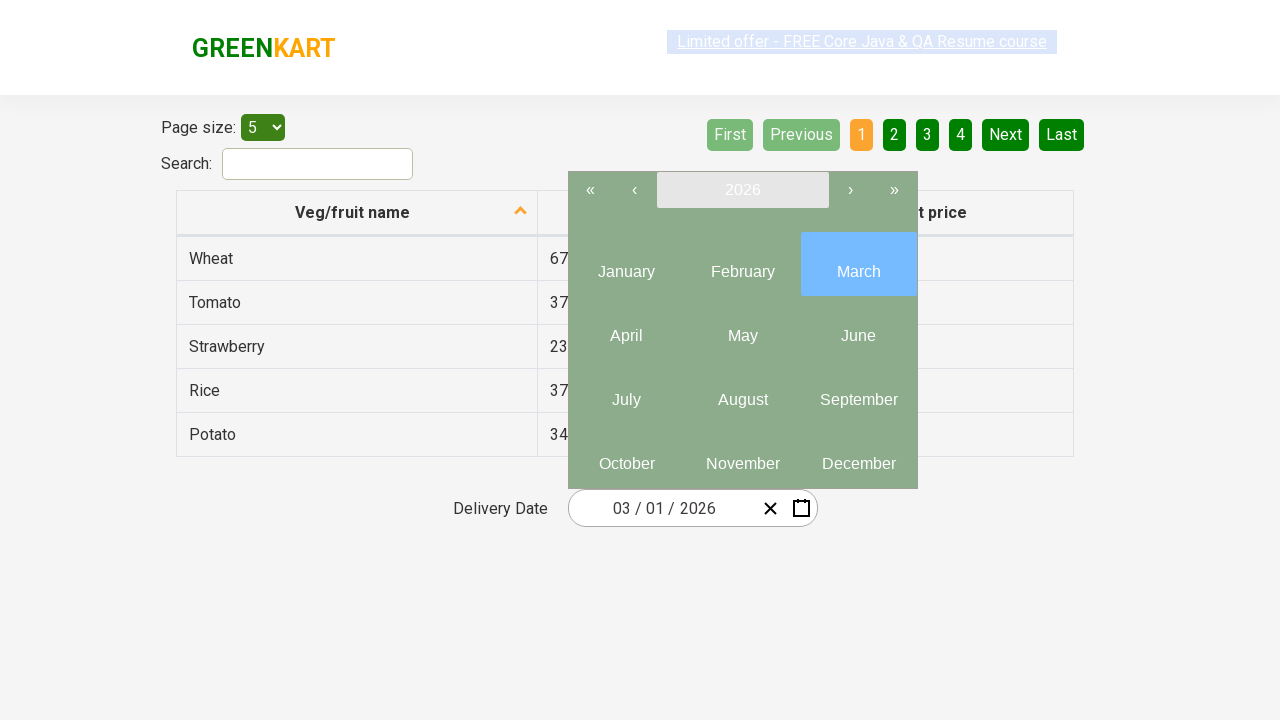

Navigated to year view by clicking navigation label again at (742, 190) on button.react-calendar__navigation__label
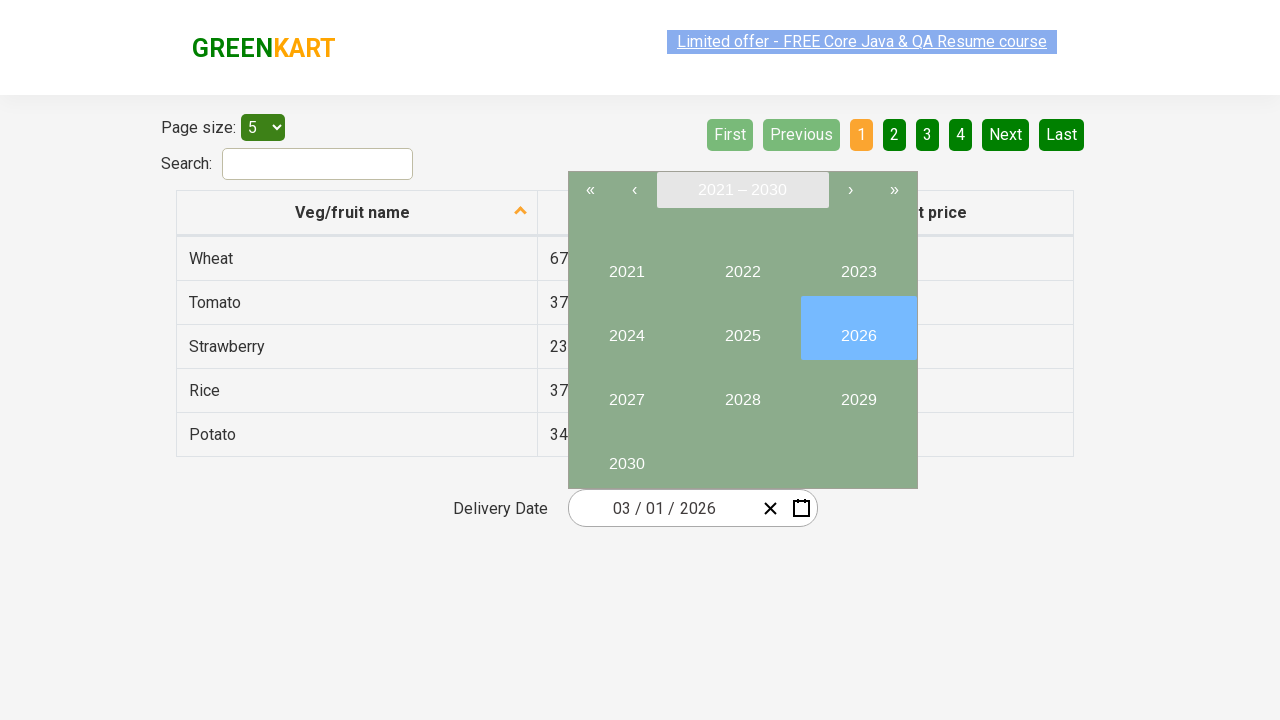

Selected year 2027 at (626, 392) on button:has-text('2027')
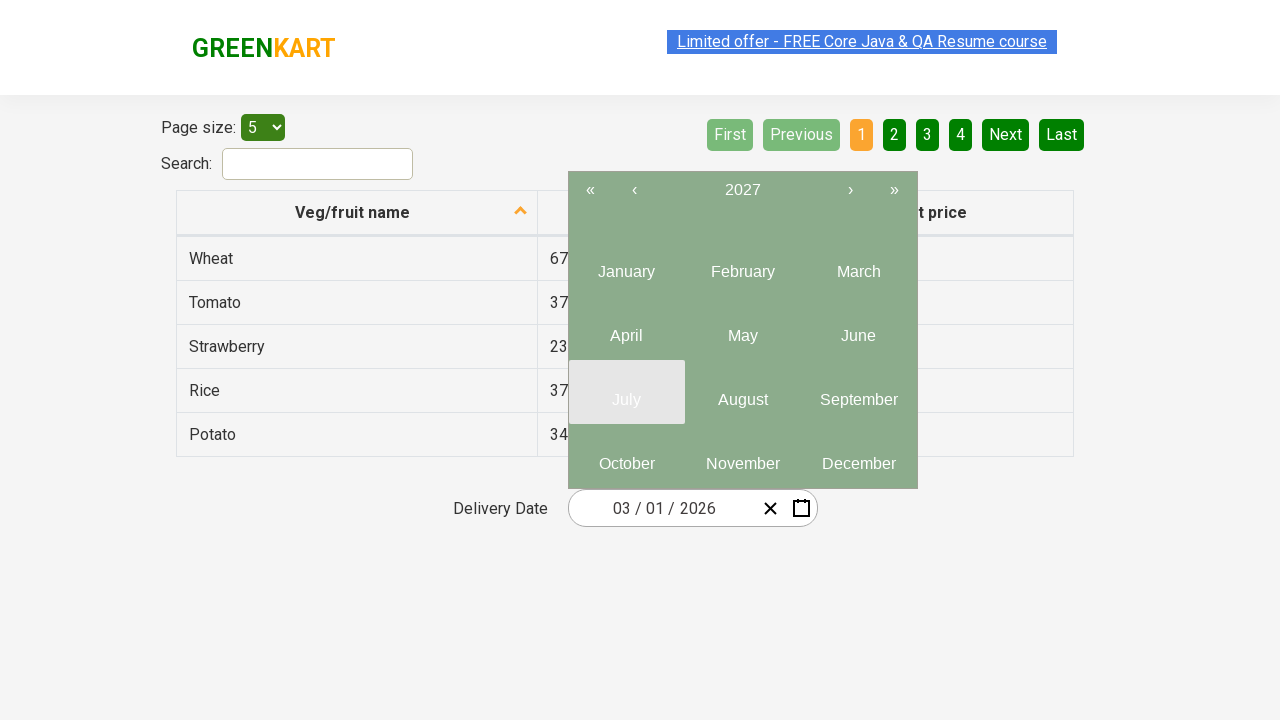

Selected December (month 12) from month picker at (858, 464) on button[class*='months__month'] abbr >> nth=11
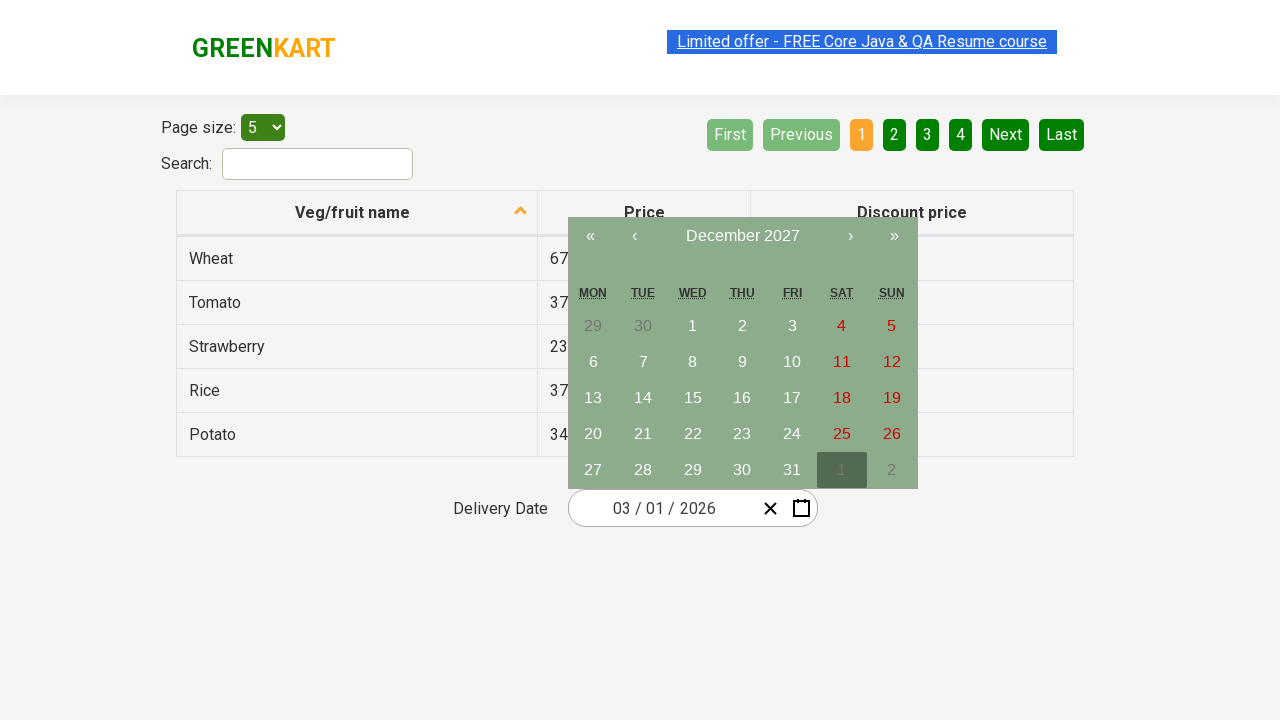

Selected date 29 to complete calendar selection for December 29, 2027 at (593, 326) on button.react-calendar__tile.react-calendar__month-view__days__day abbr:has-text(
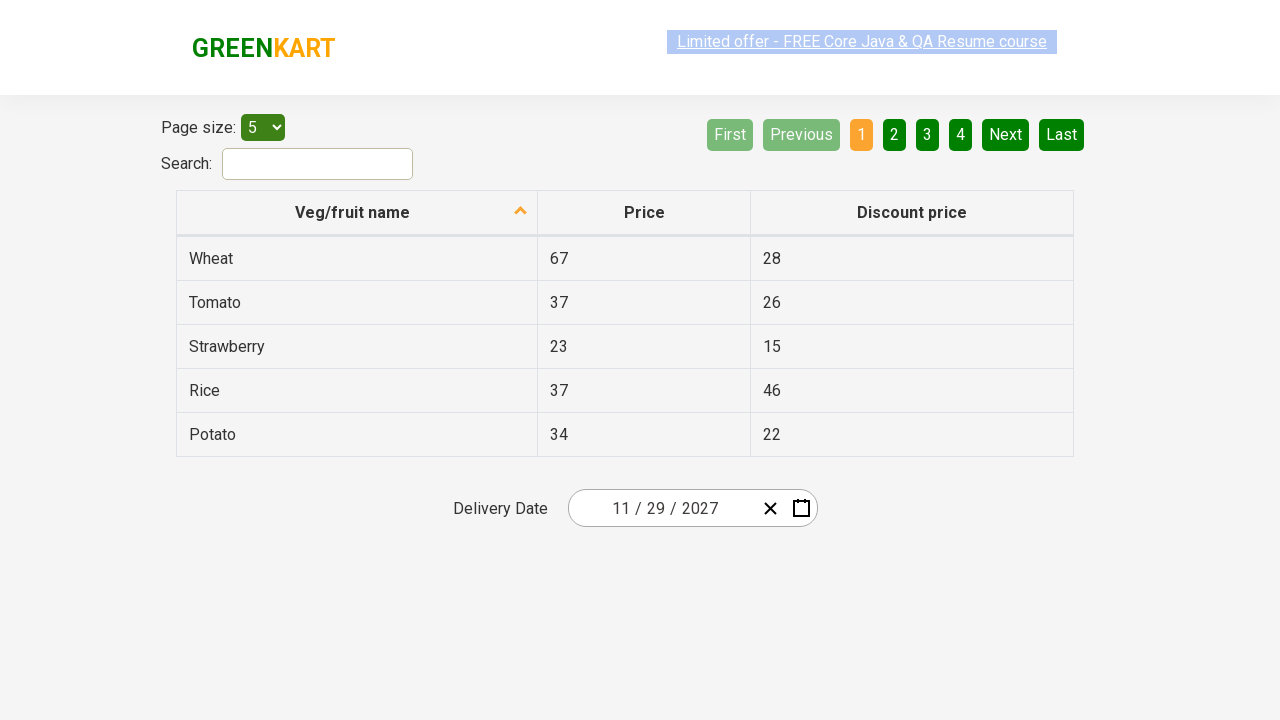

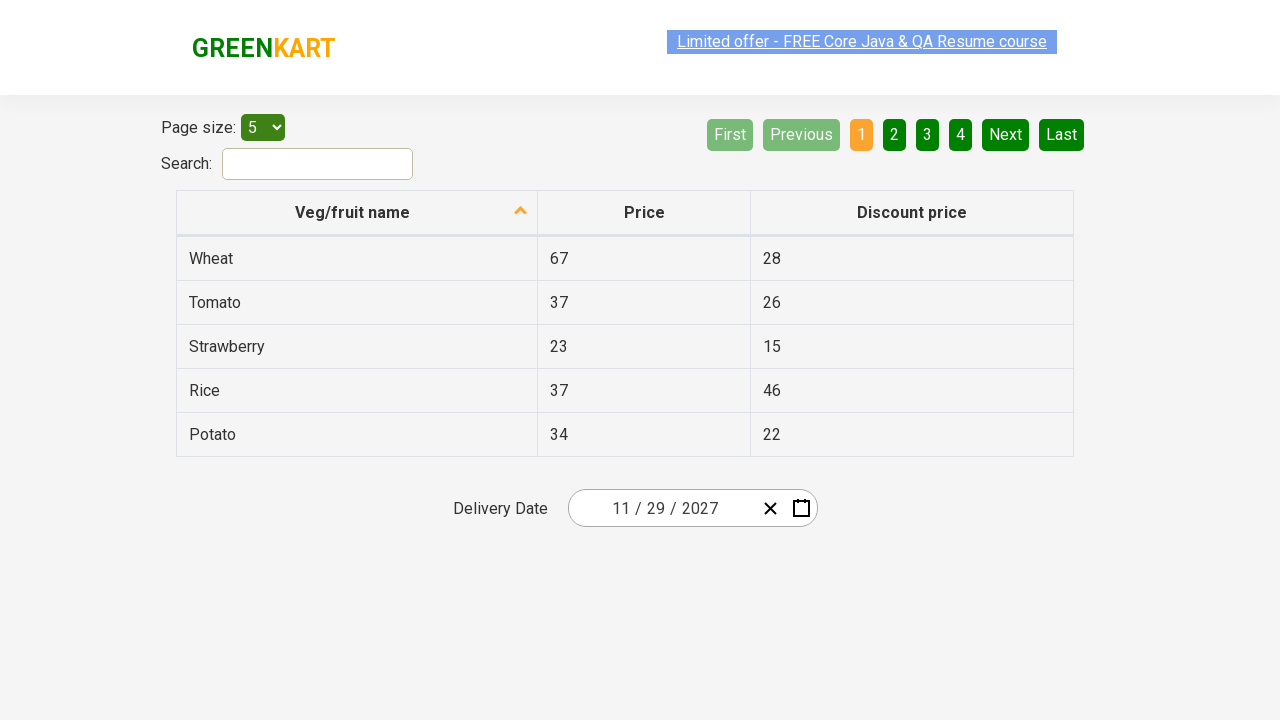